Tests mouse hover and context menu interactions by hovering over an element, right-clicking on a link, and clicking a reload option

Starting URL: https://rahulshettyacademy.com/AutomationPractice/

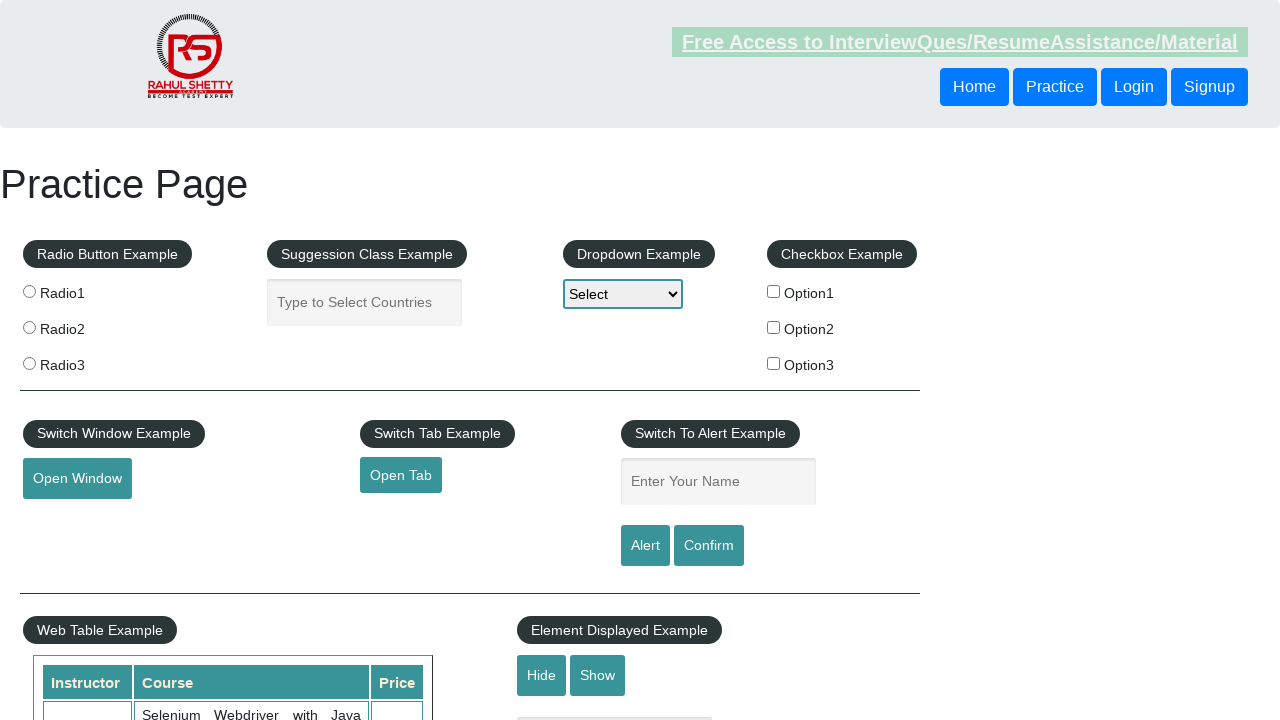

Hovered over mousehover element at (83, 361) on #mousehover
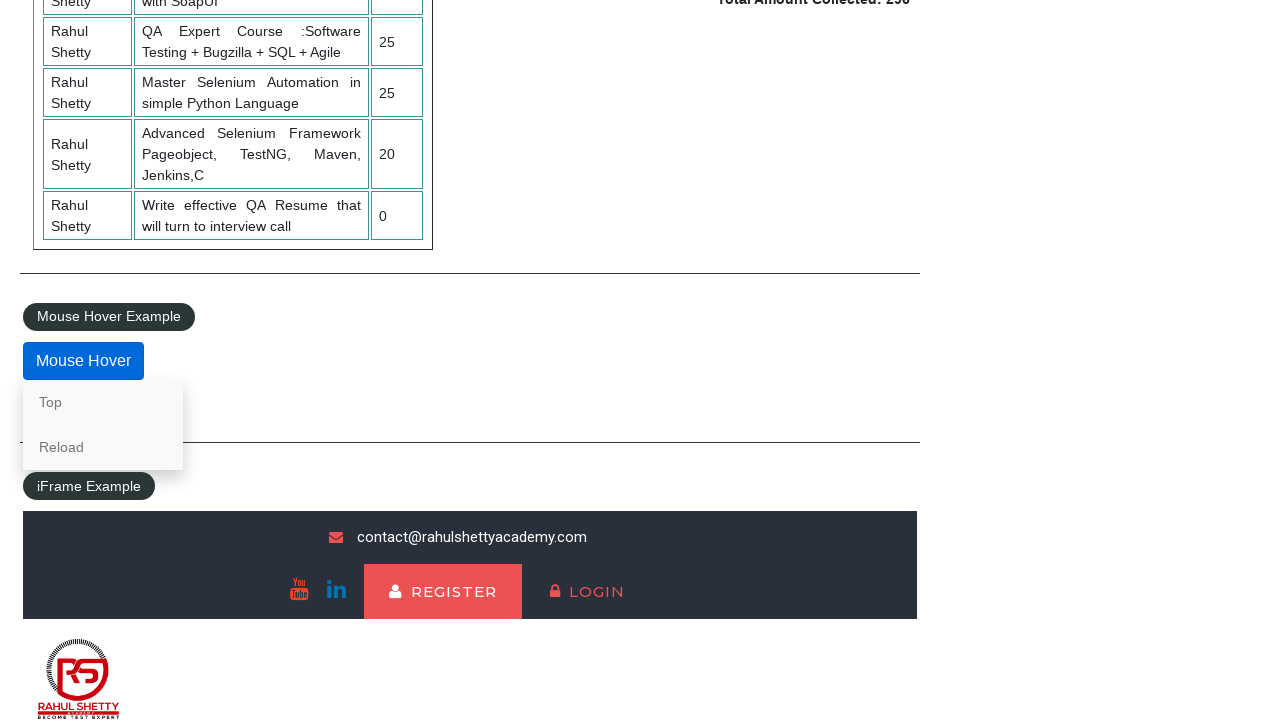

Right-clicked on 'Top' link to open context menu at (103, 402) on text=Top
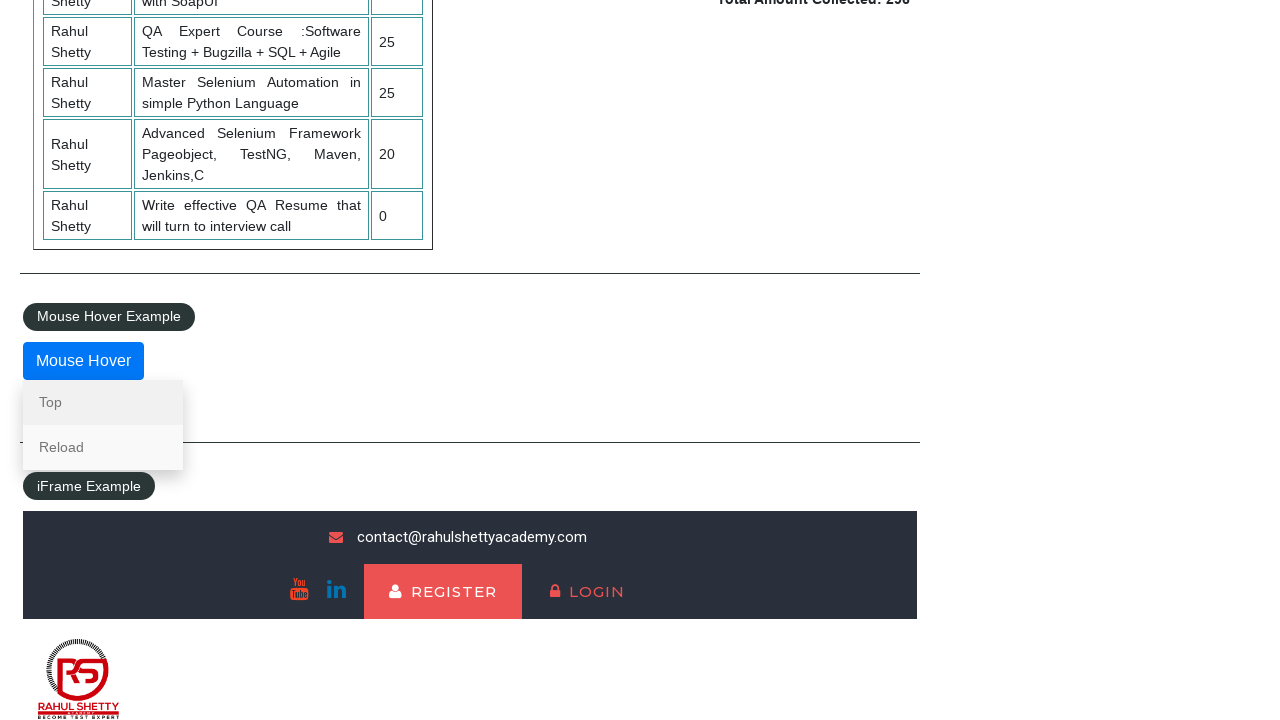

Clicked 'Reload' option from context menu at (103, 447) on text=Reload
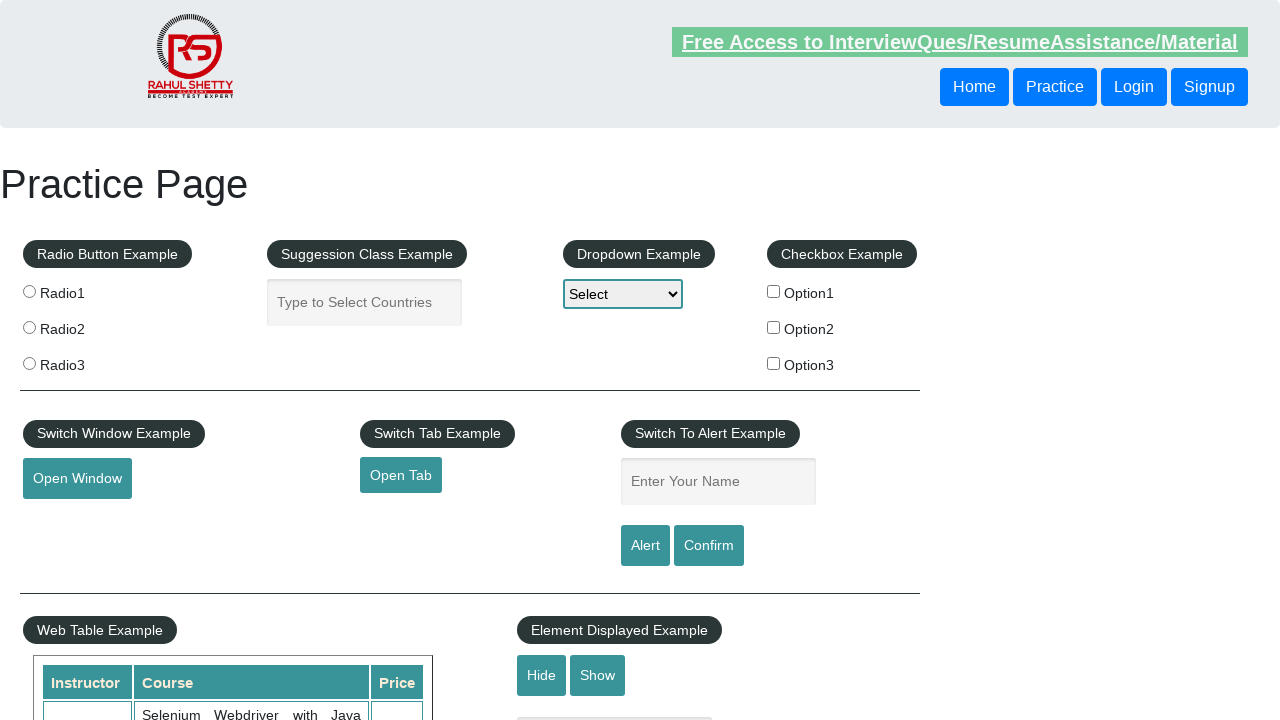

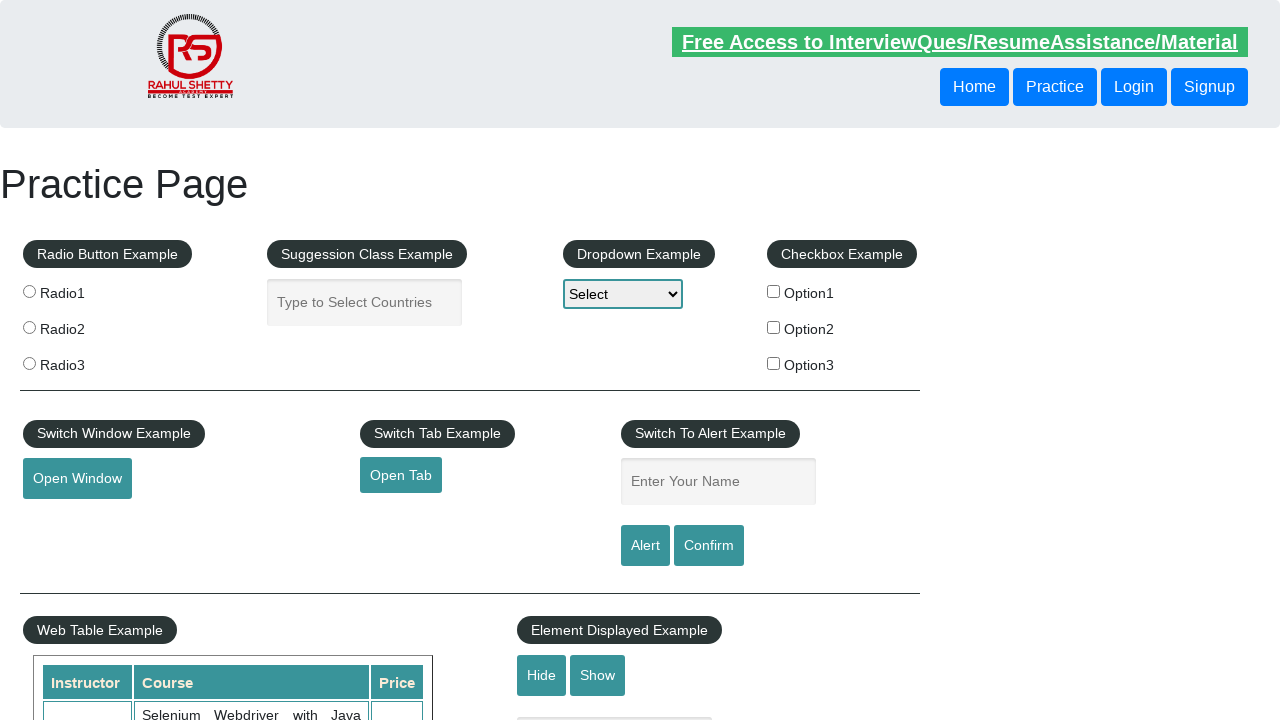